Navigates to the RedBus website and waits for the page to load, verifying the page is accessible.

Starting URL: https://www.redbus.in/

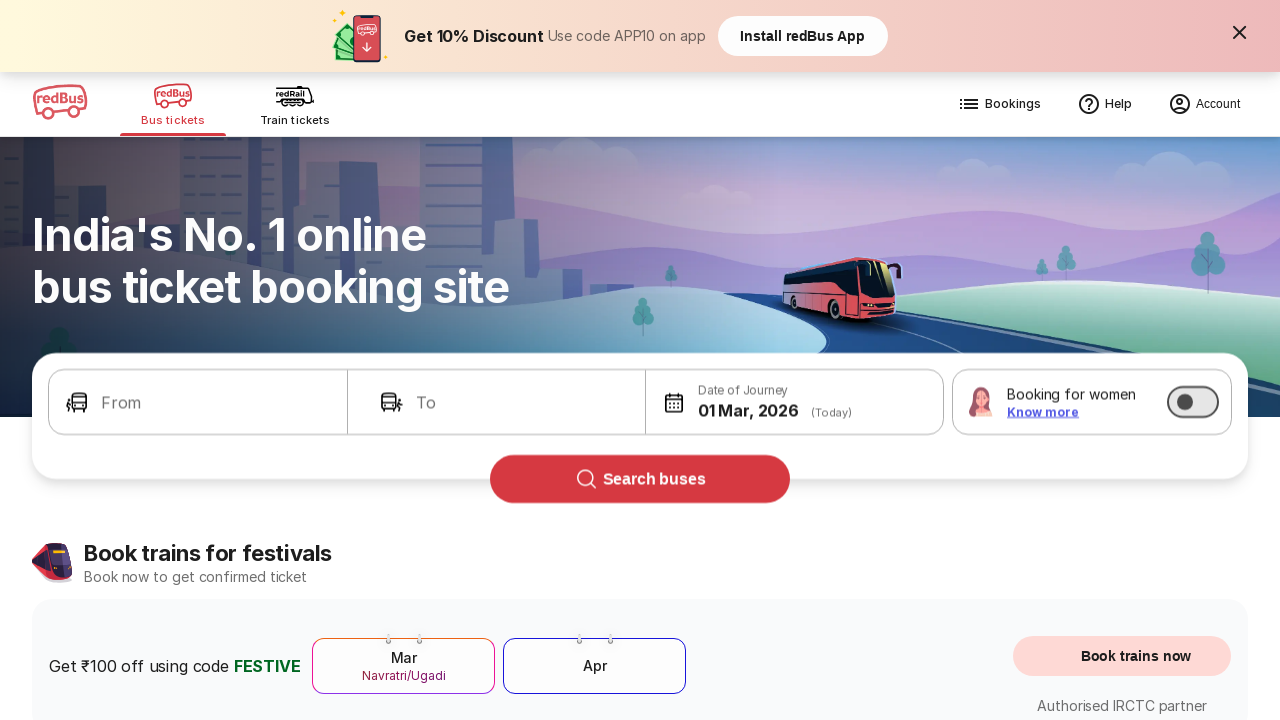

Navigated to RedBus website at https://www.redbus.in/
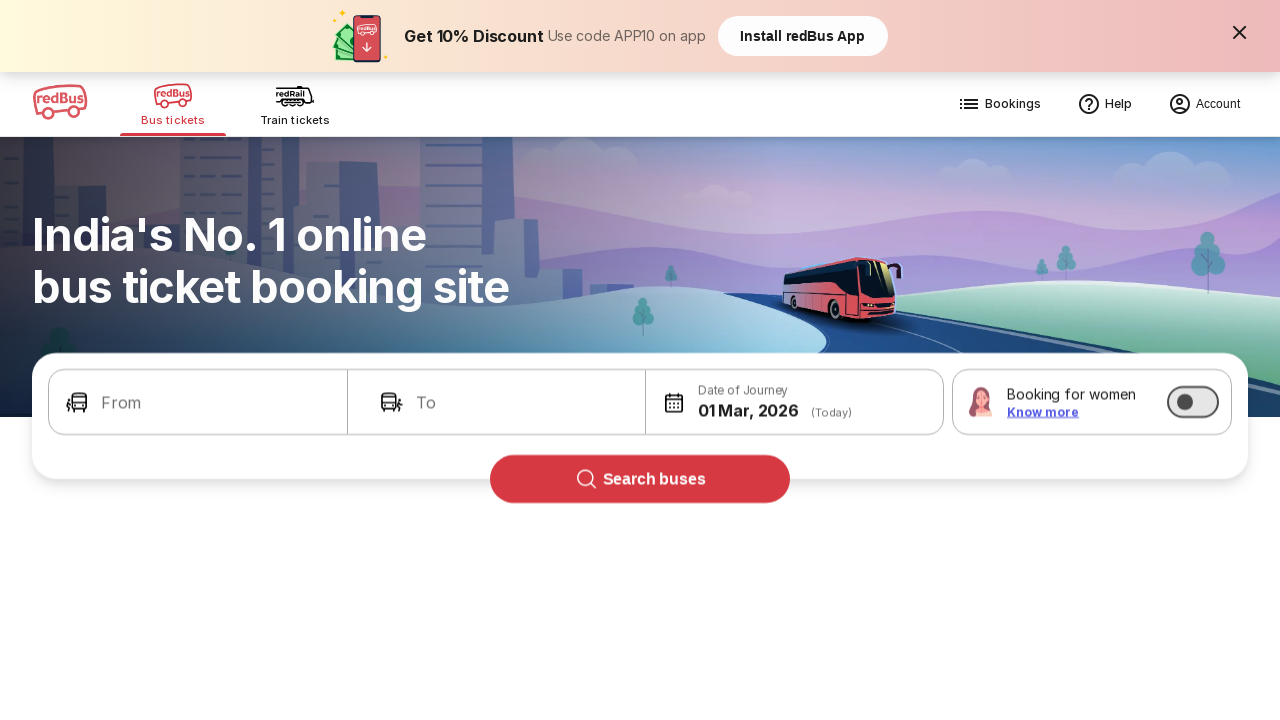

Waited for page to fully load with networkidle state
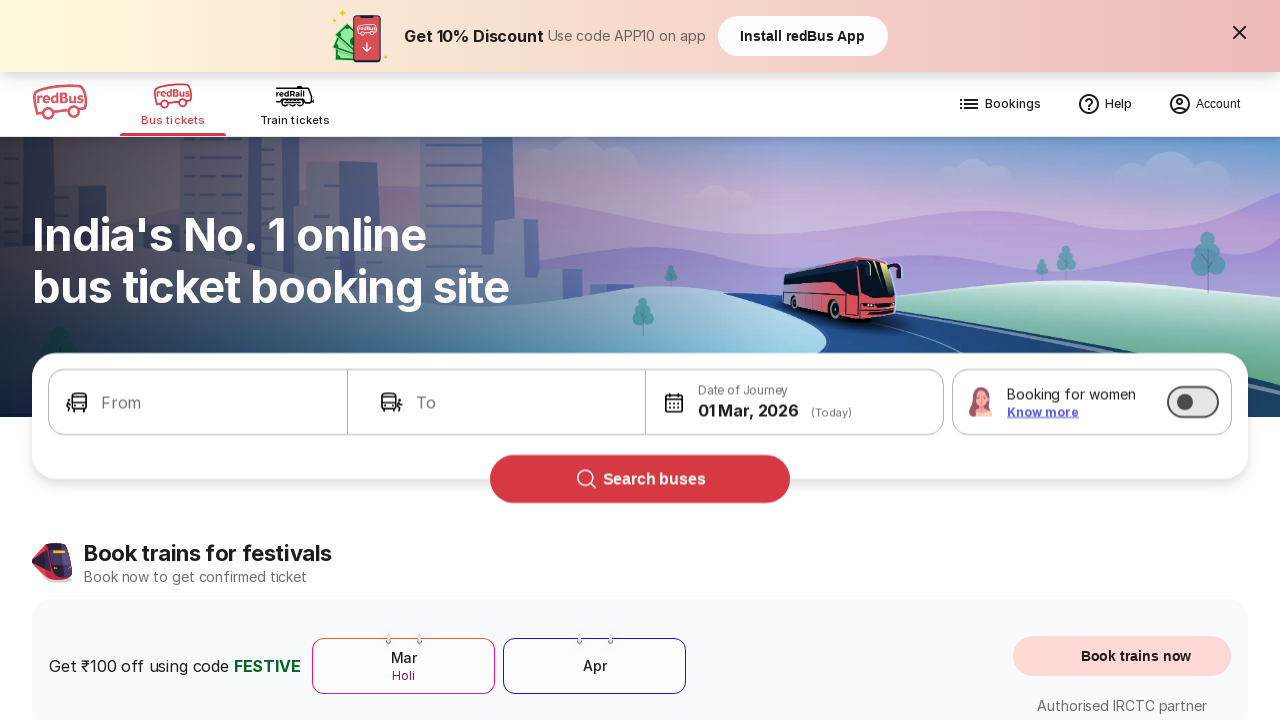

Verified page is accessible by confirming body element is present
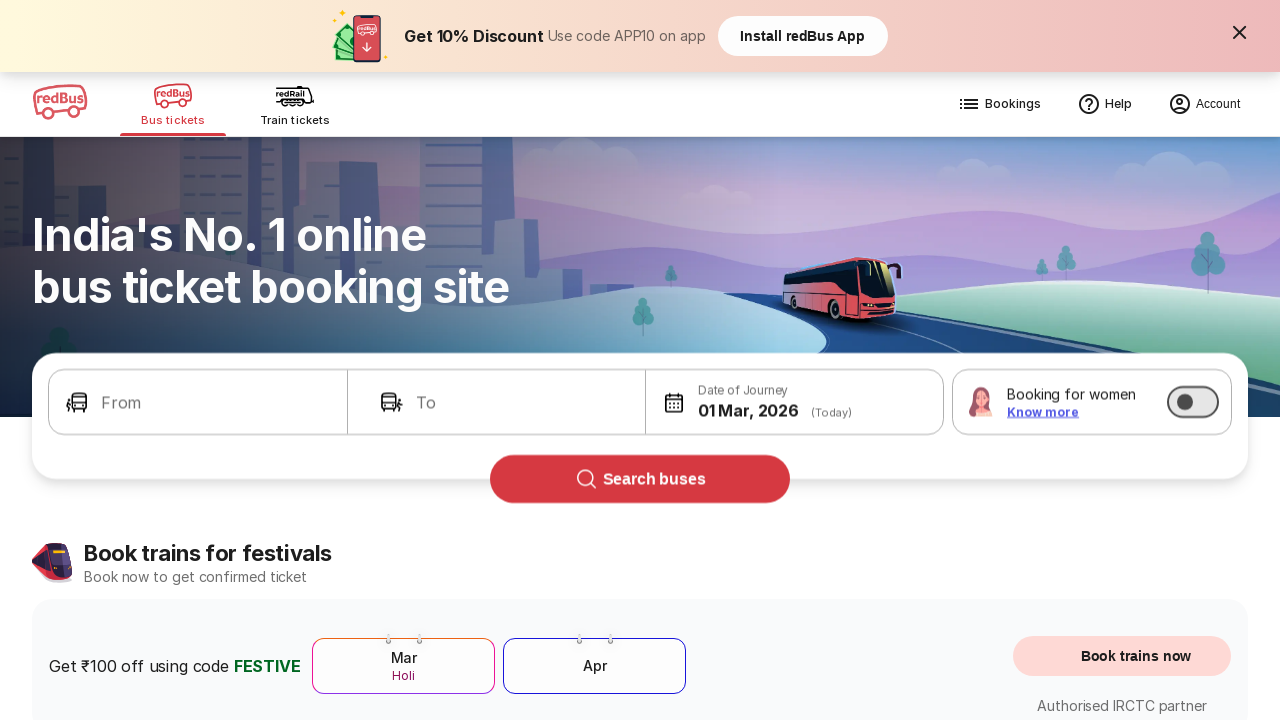

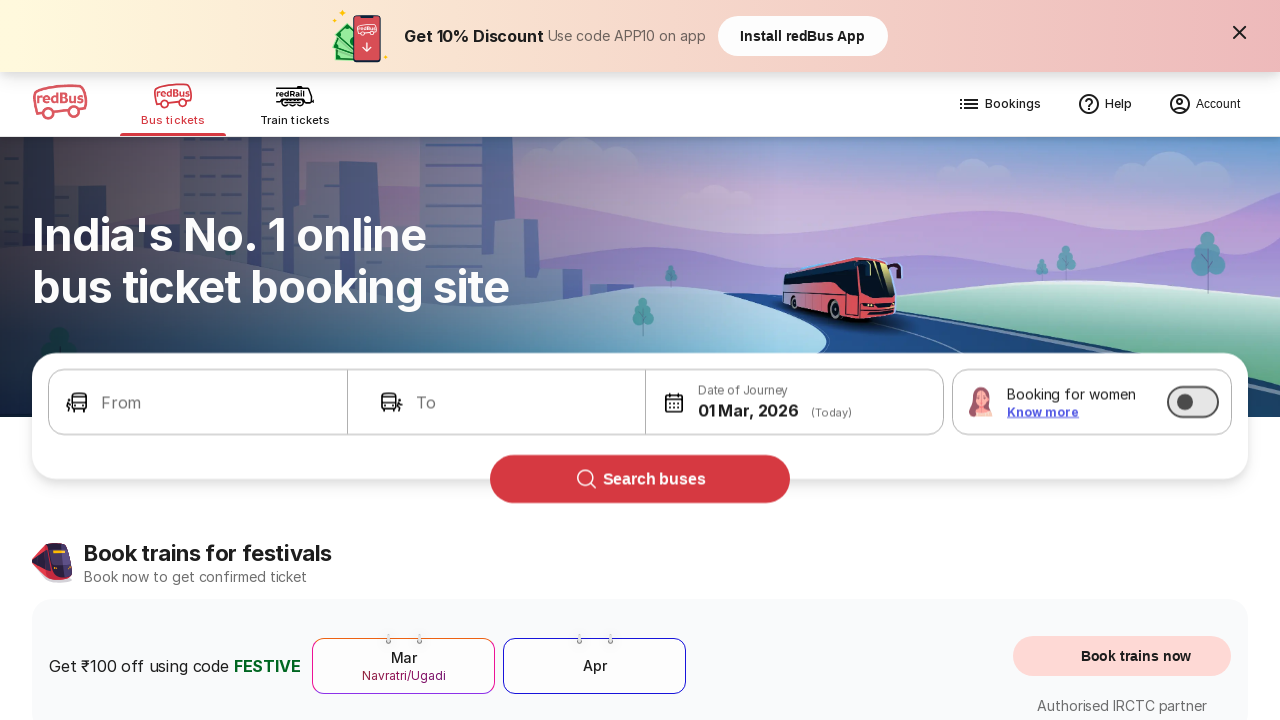